Navigates to the Demo Tables page and verifies the presence of columns and rows in the Employee Manager table

Starting URL: http://automationbykrishna.com

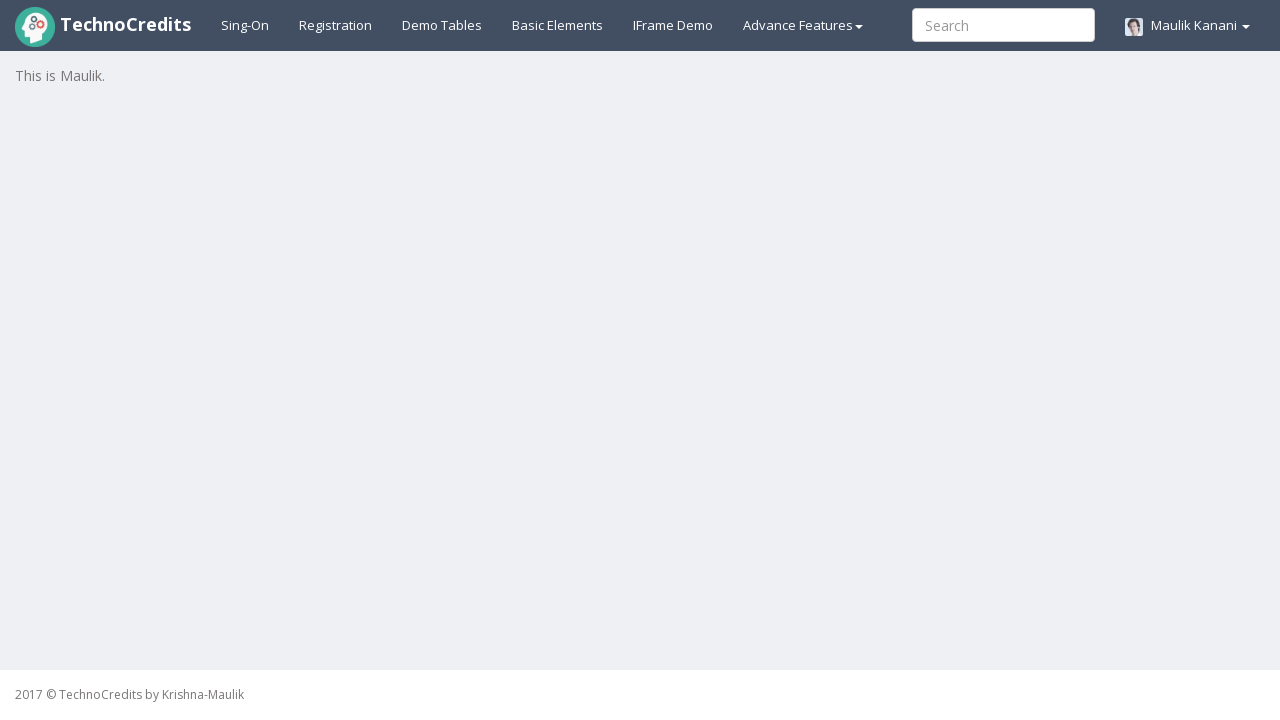

Navigated to Demo Tables homepage at http://automationbykrishna.com
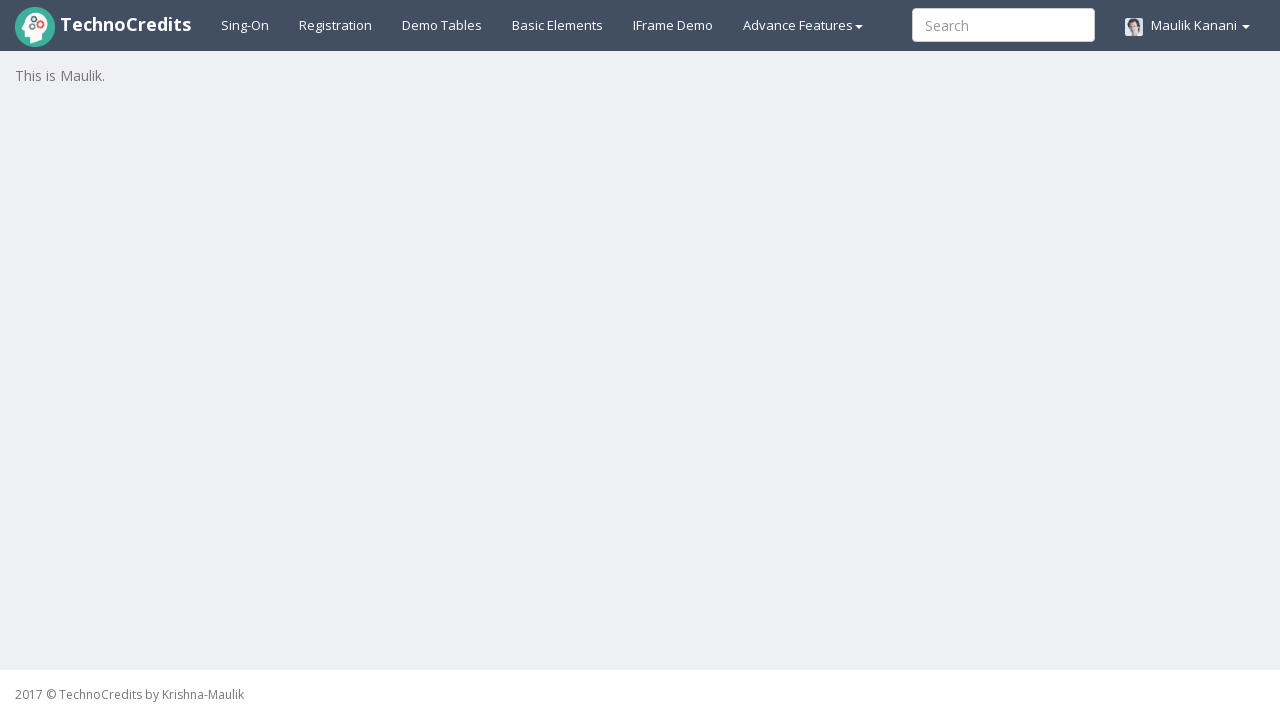

Clicked Demo Tables link at (442, 25) on a#demotable
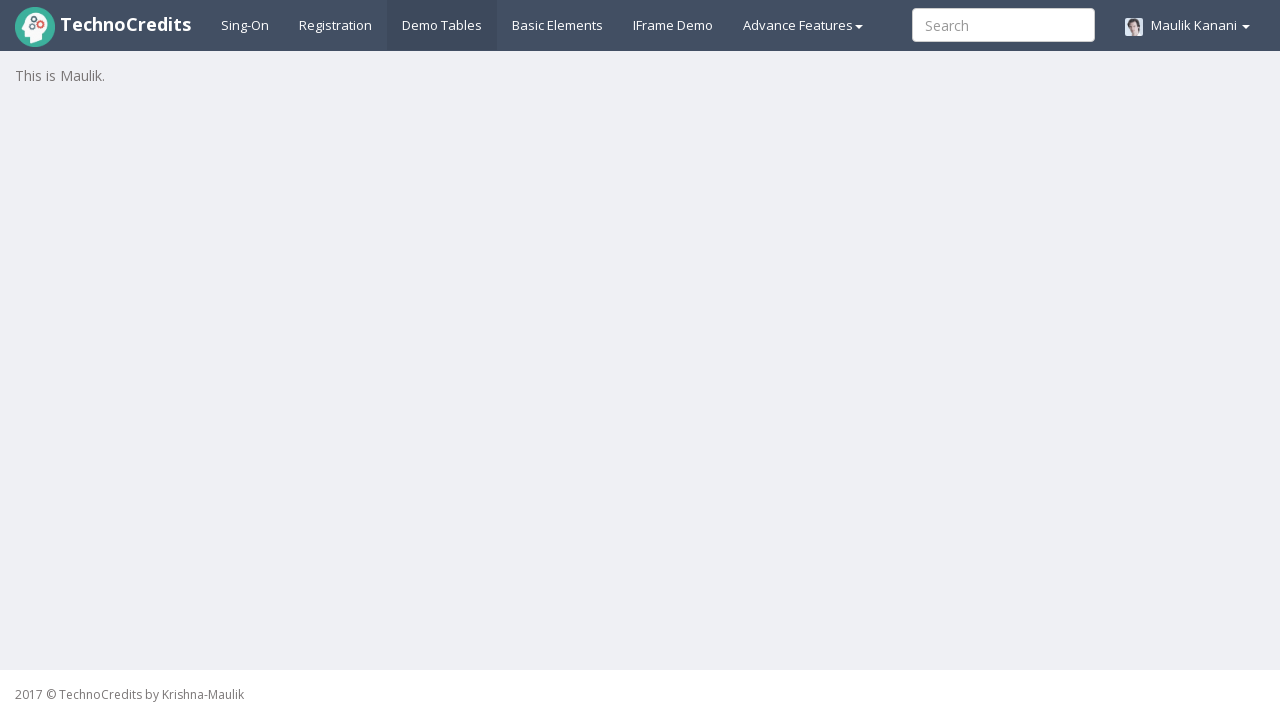

Employee Manager table loaded successfully
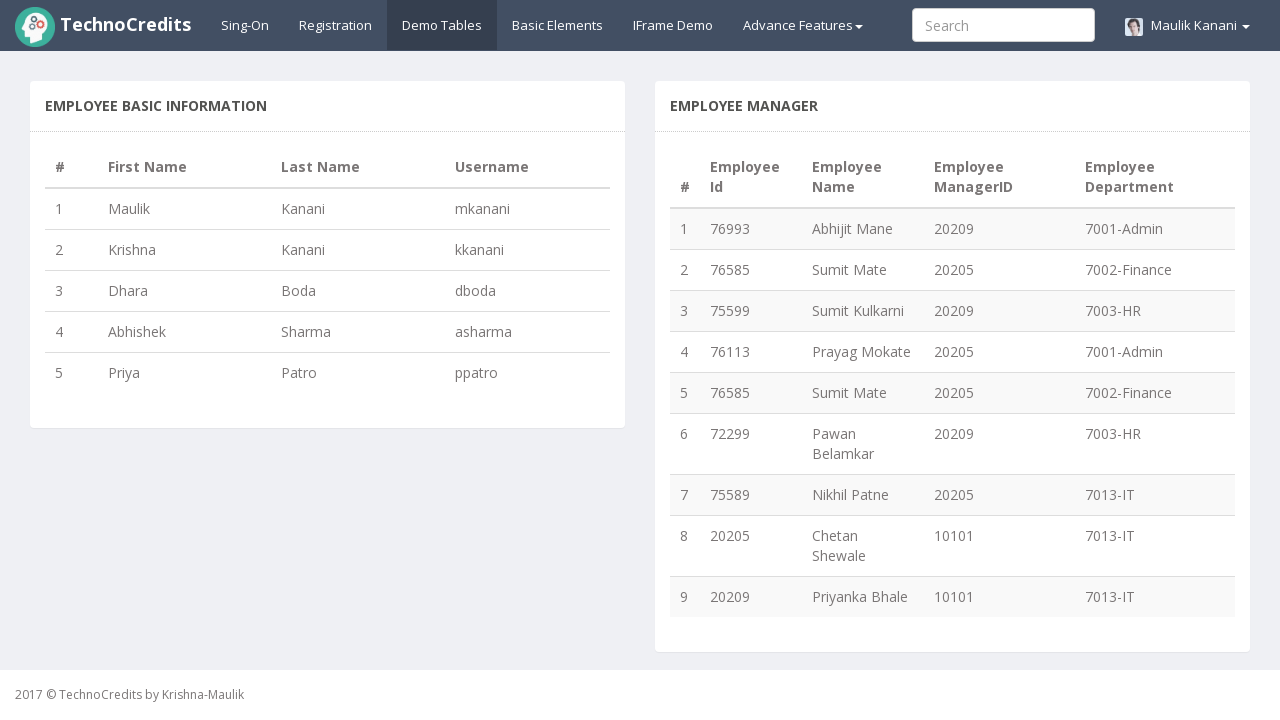

Verified table columns are present in the Employee Manager table
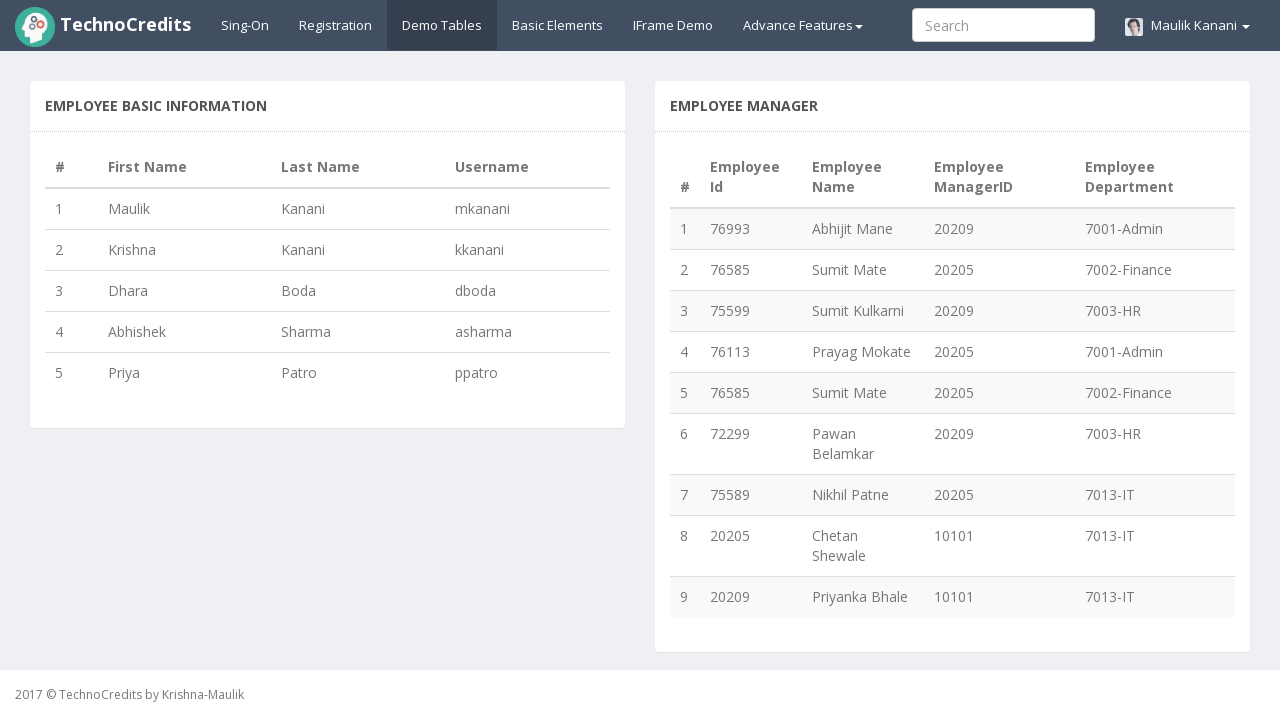

Verified table rows are present in the Employee Manager table
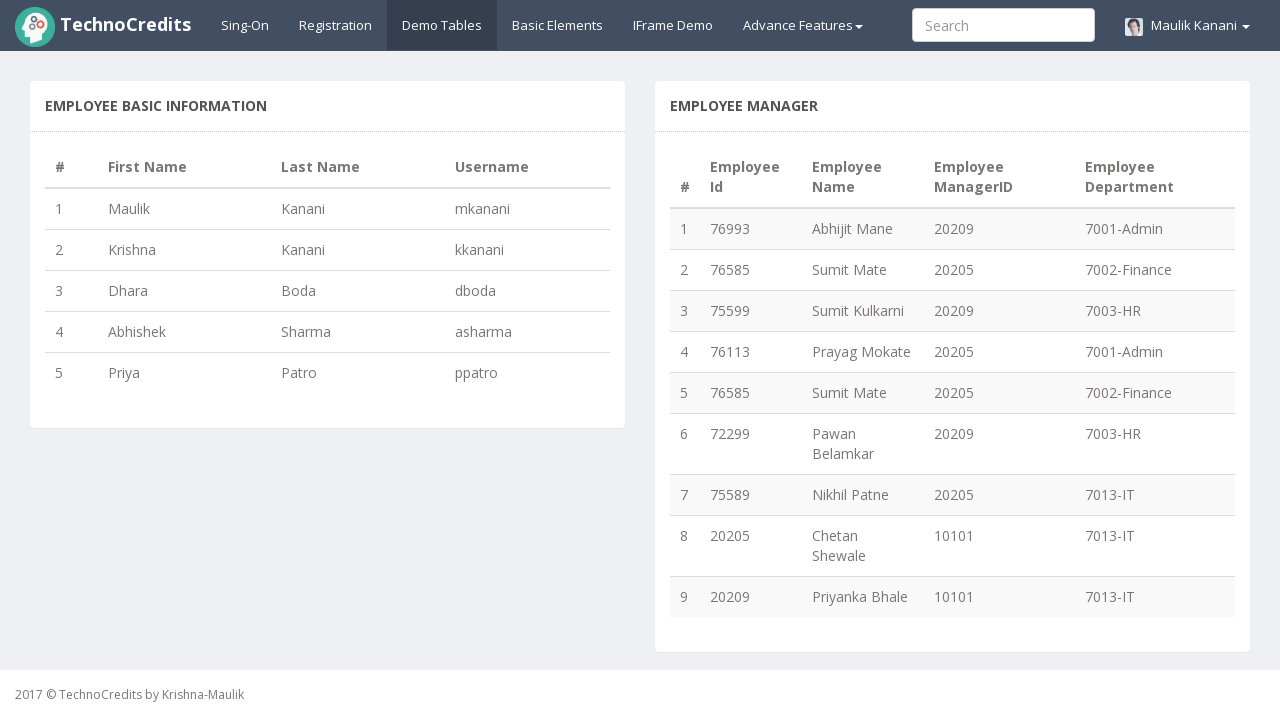

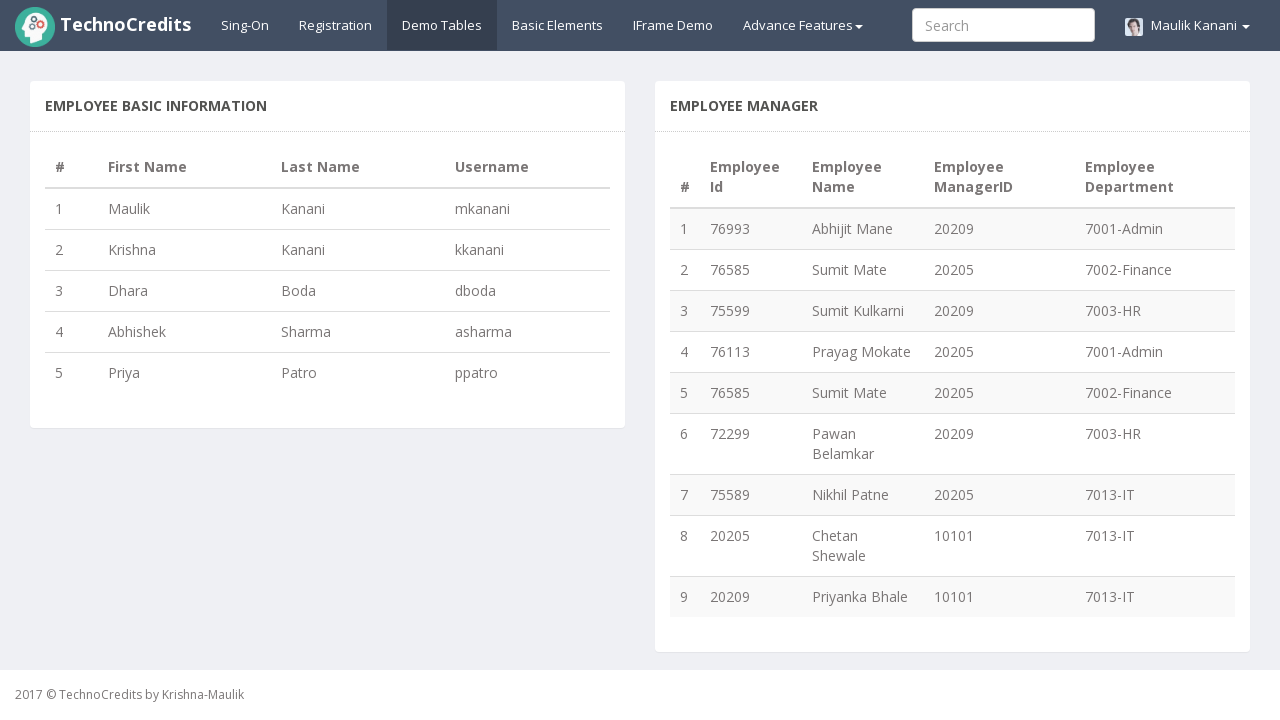